Tests filtering to display only completed todo items

Starting URL: https://demo.playwright.dev/todomvc

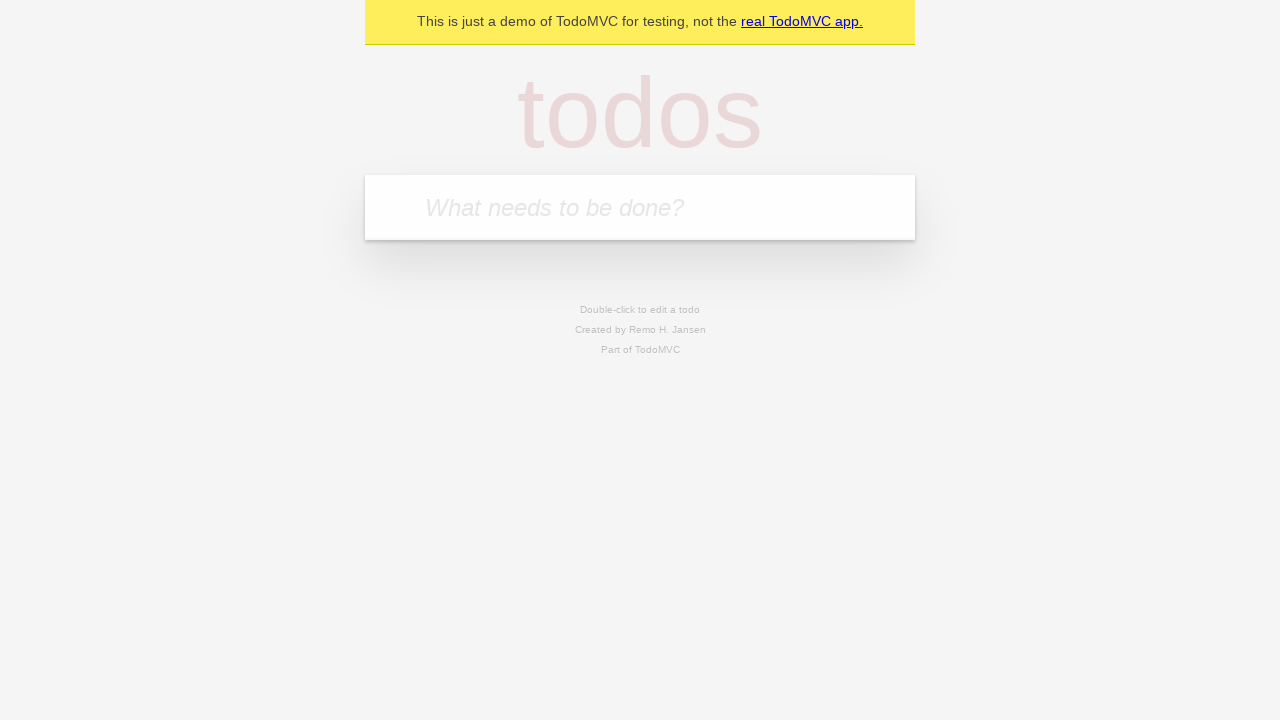

Filled todo input with 'buy some cheese' on internal:attr=[placeholder="What needs to be done?"i]
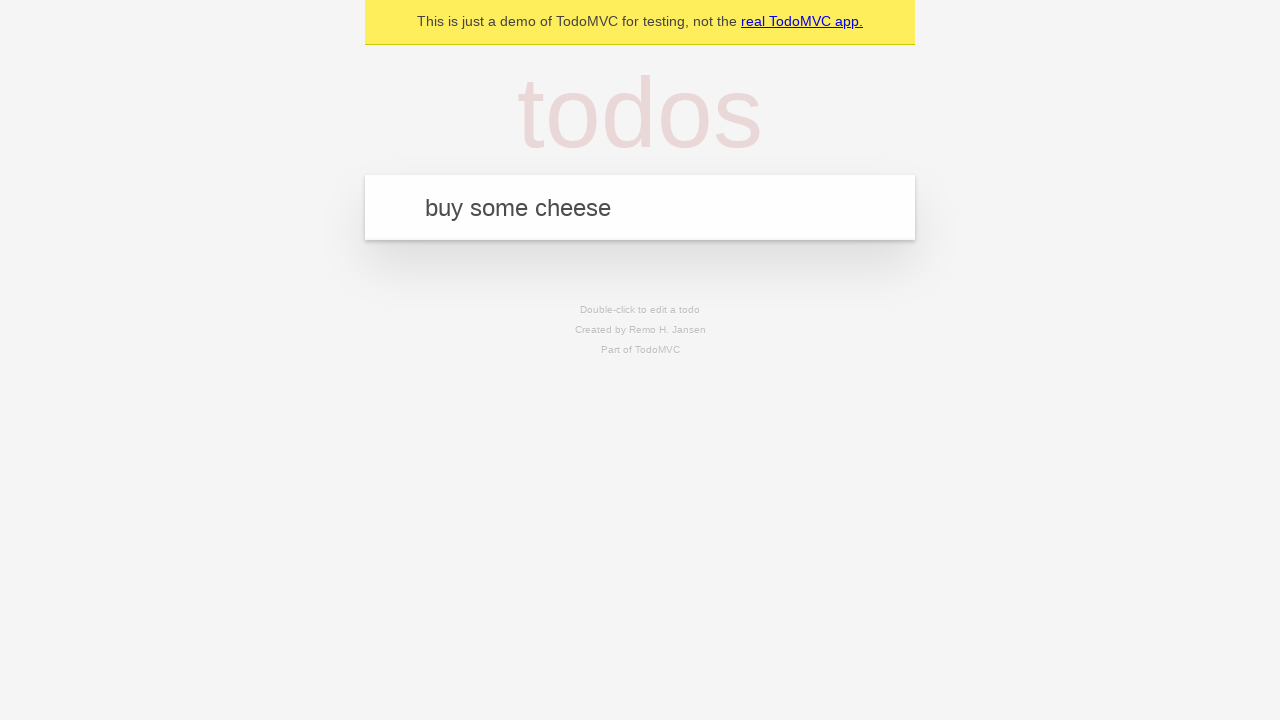

Pressed Enter to add first todo item on internal:attr=[placeholder="What needs to be done?"i]
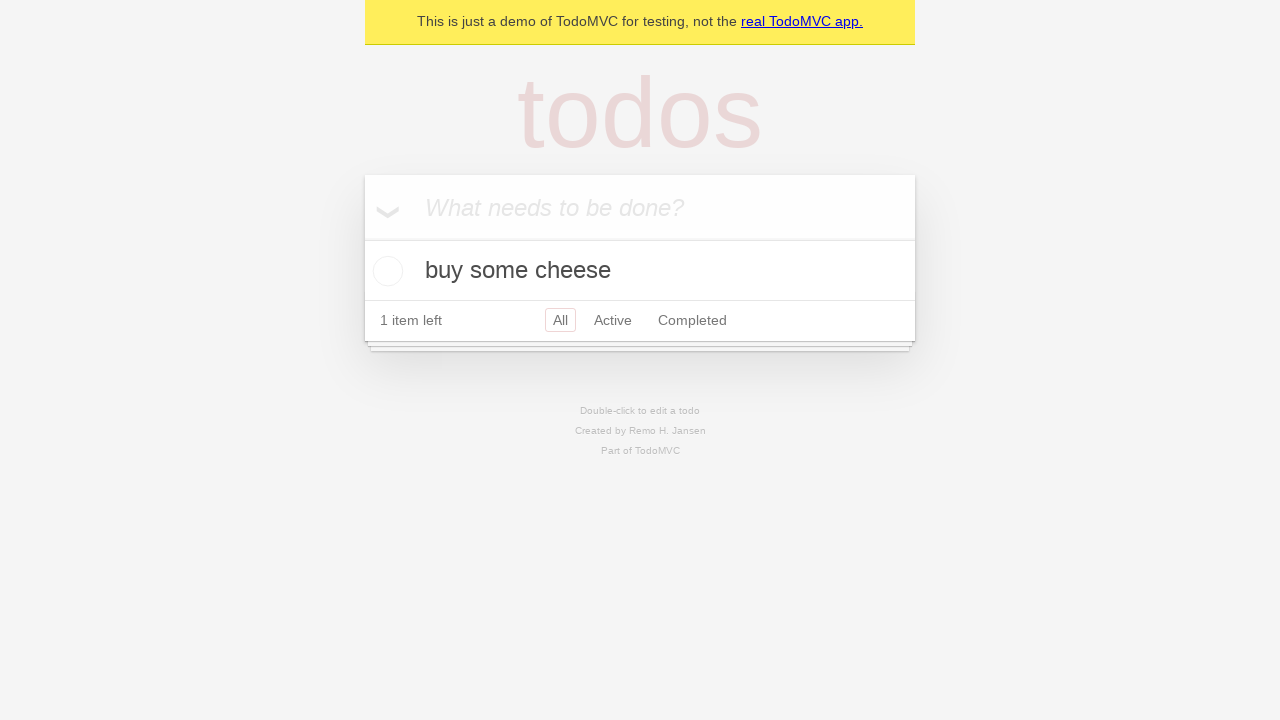

Filled todo input with 'feed the cat' on internal:attr=[placeholder="What needs to be done?"i]
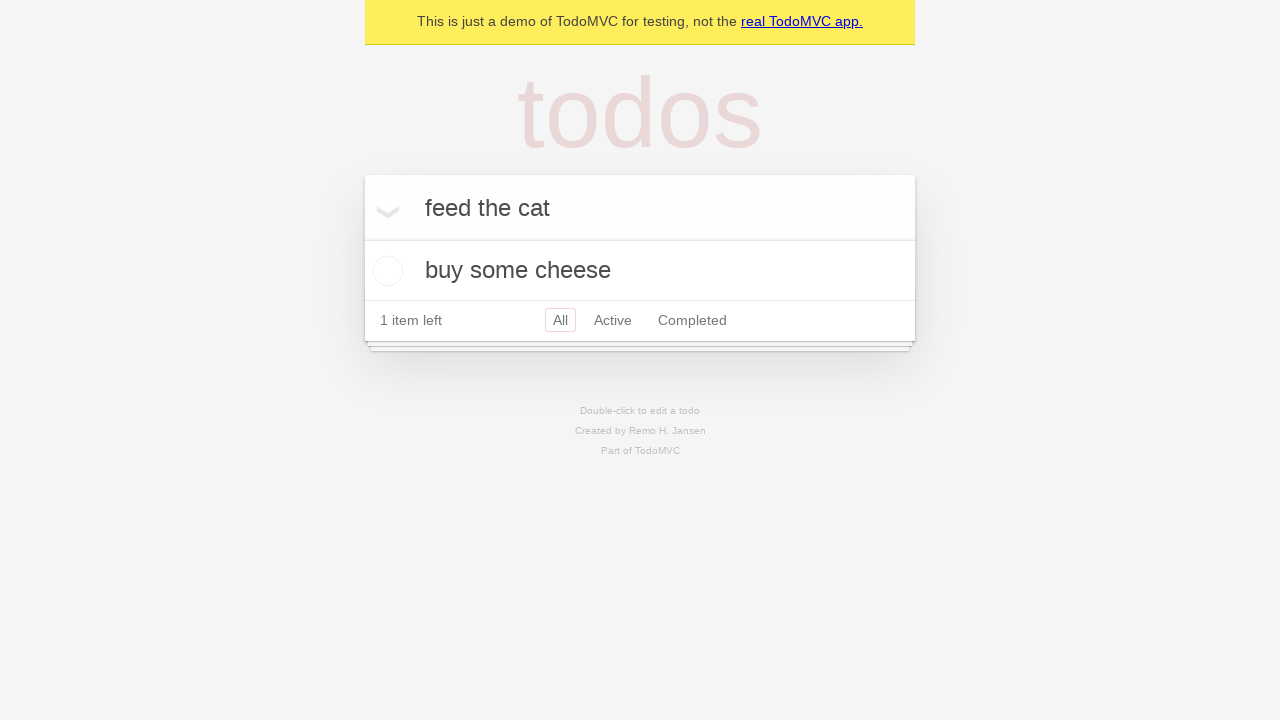

Pressed Enter to add second todo item on internal:attr=[placeholder="What needs to be done?"i]
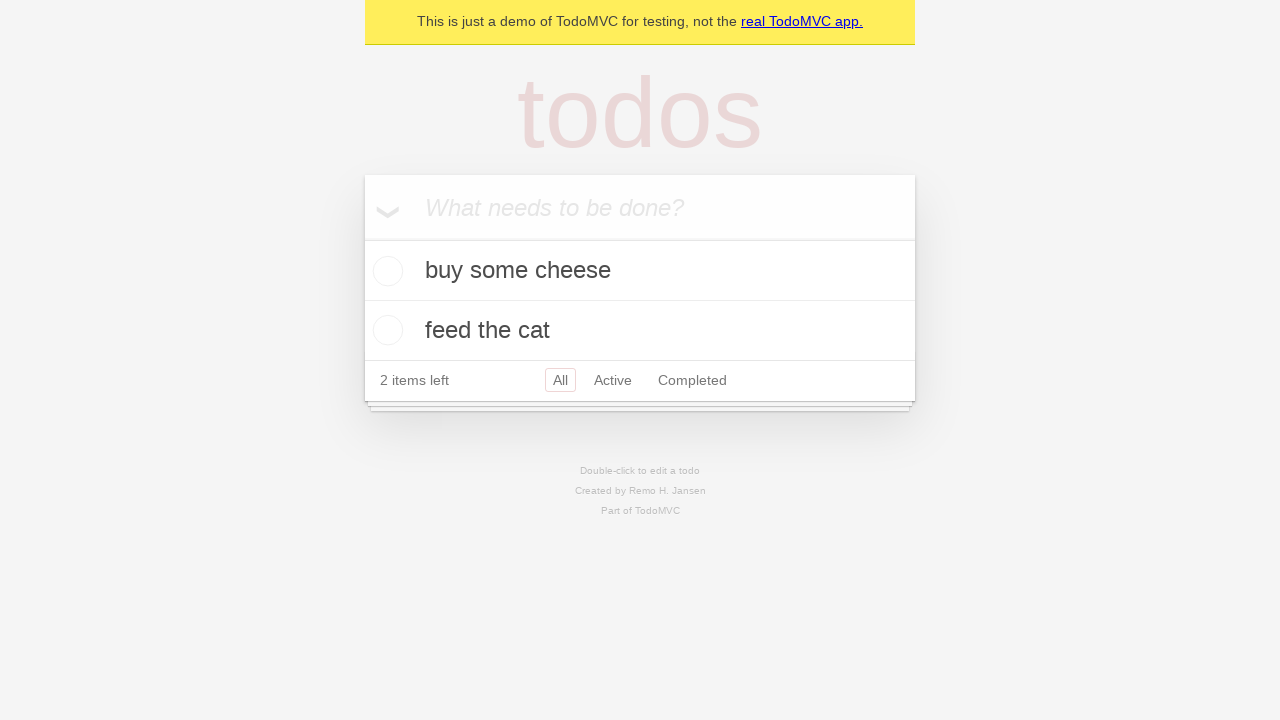

Filled todo input with 'book a doctors appointment' on internal:attr=[placeholder="What needs to be done?"i]
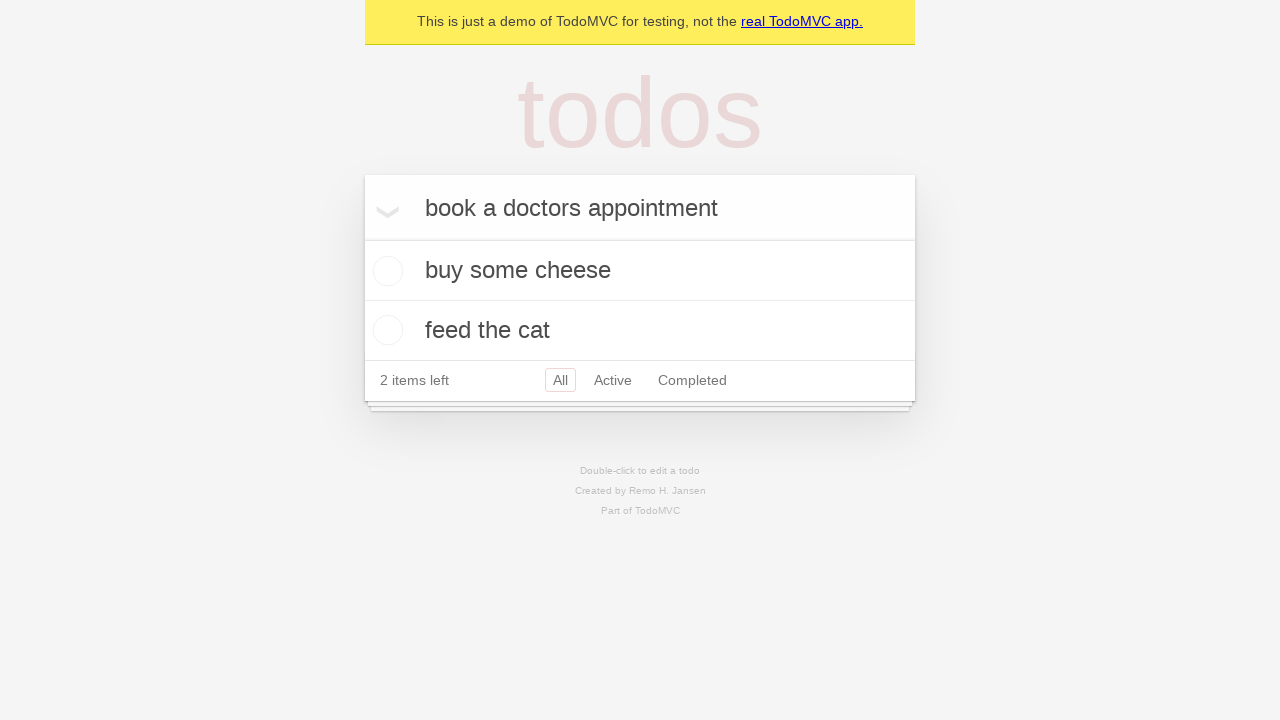

Pressed Enter to add third todo item on internal:attr=[placeholder="What needs to be done?"i]
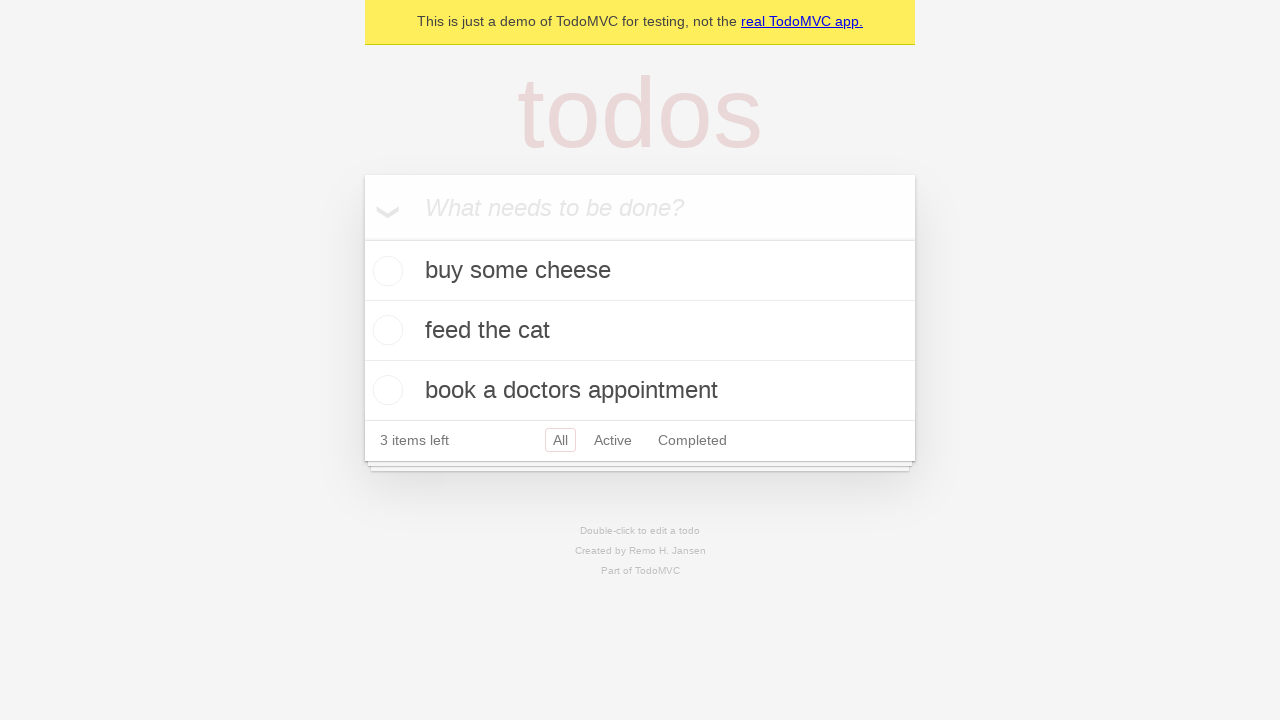

Checked the second todo item as completed at (385, 330) on internal:testid=[data-testid="todo-item"s] >> nth=1 >> internal:role=checkbox
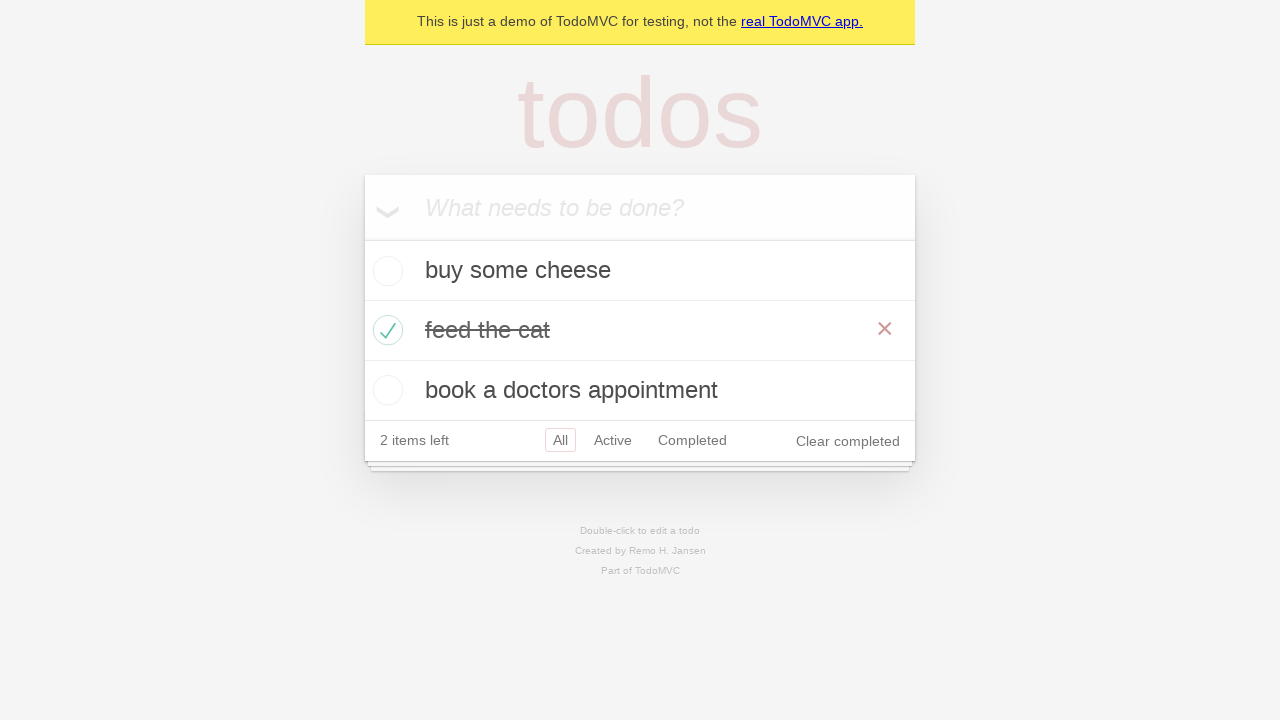

Clicked Completed filter link to display only completed items at (692, 440) on internal:role=link[name="Completed"i]
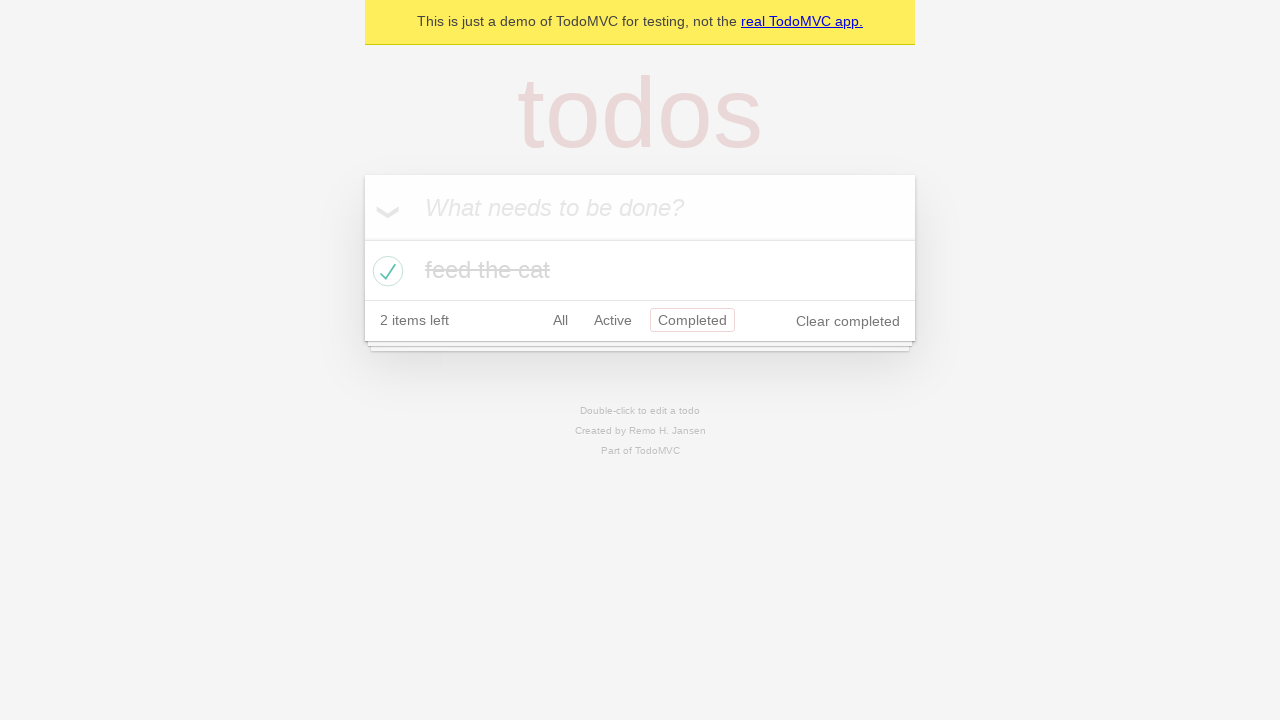

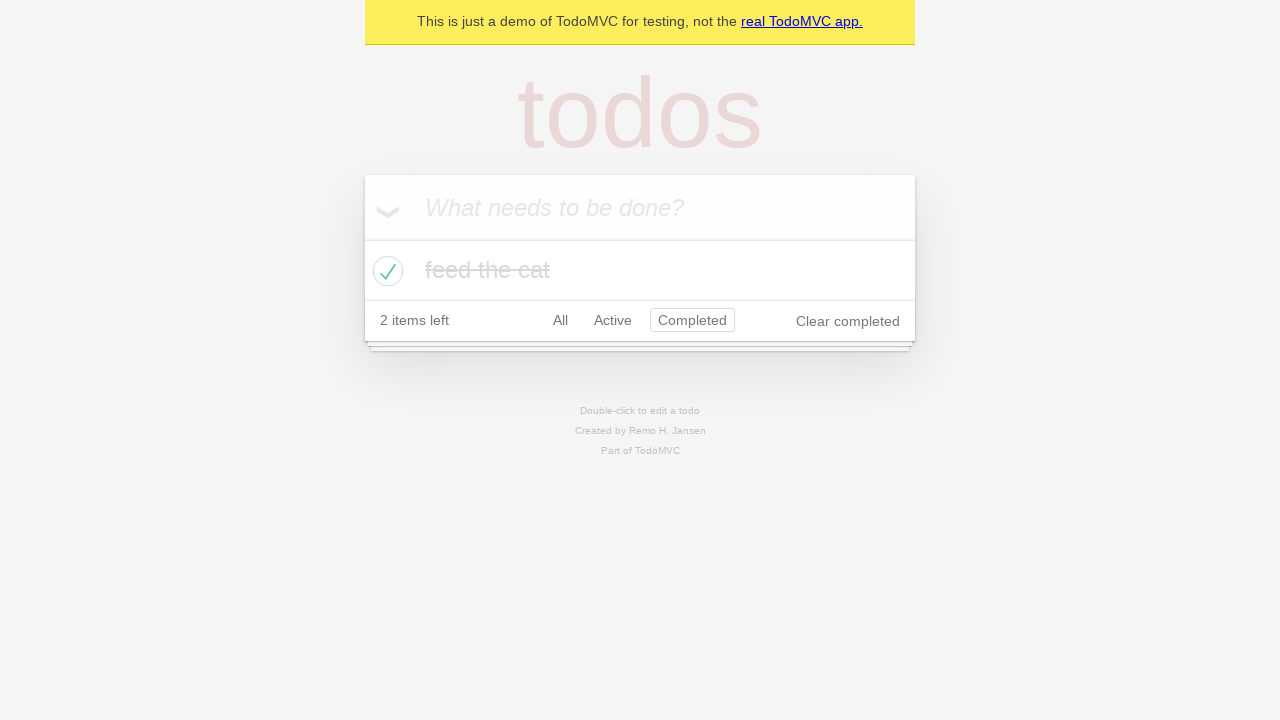